Navigates to the Demoblaze demo e-commerce site, clicks on the Laptops category, and then selects the MacBook Air product.

Starting URL: https://www.demoblaze.com/

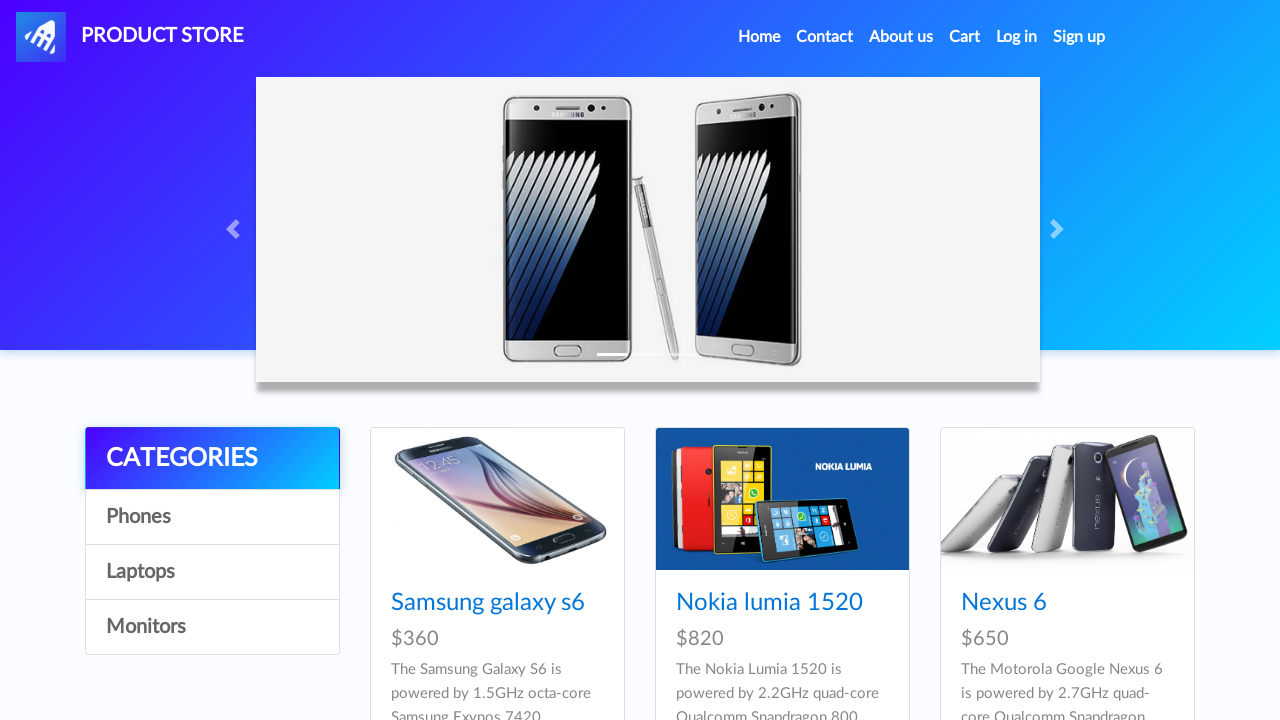

Clicked on the Laptops category at (212, 572) on text=Laptops
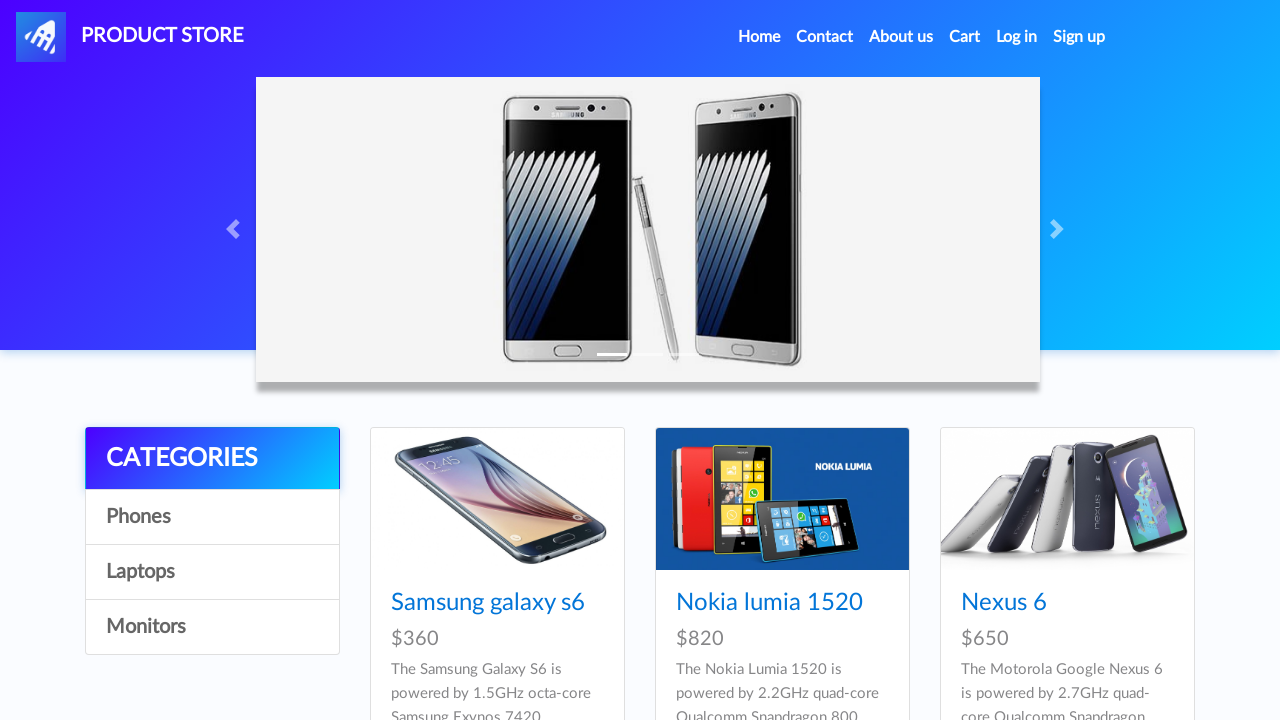

Waited 500ms for category products to load
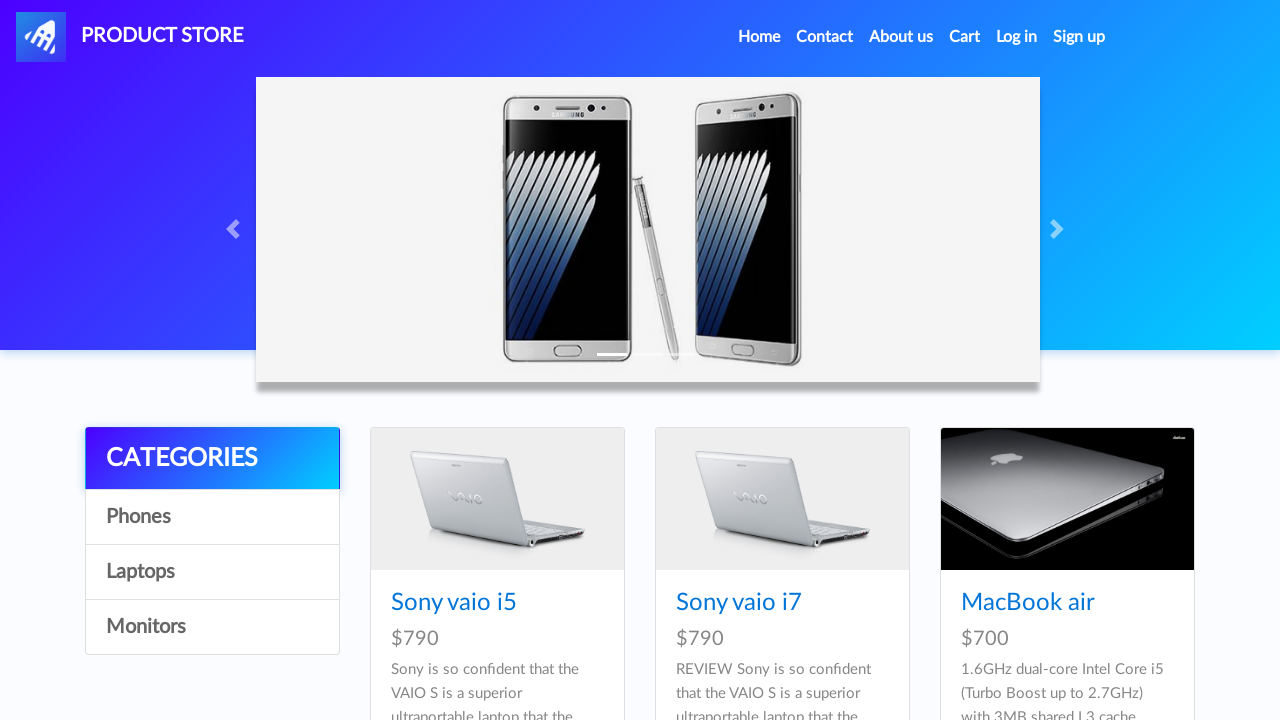

Clicked on MacBook air product at (1028, 603) on text=MacBook air
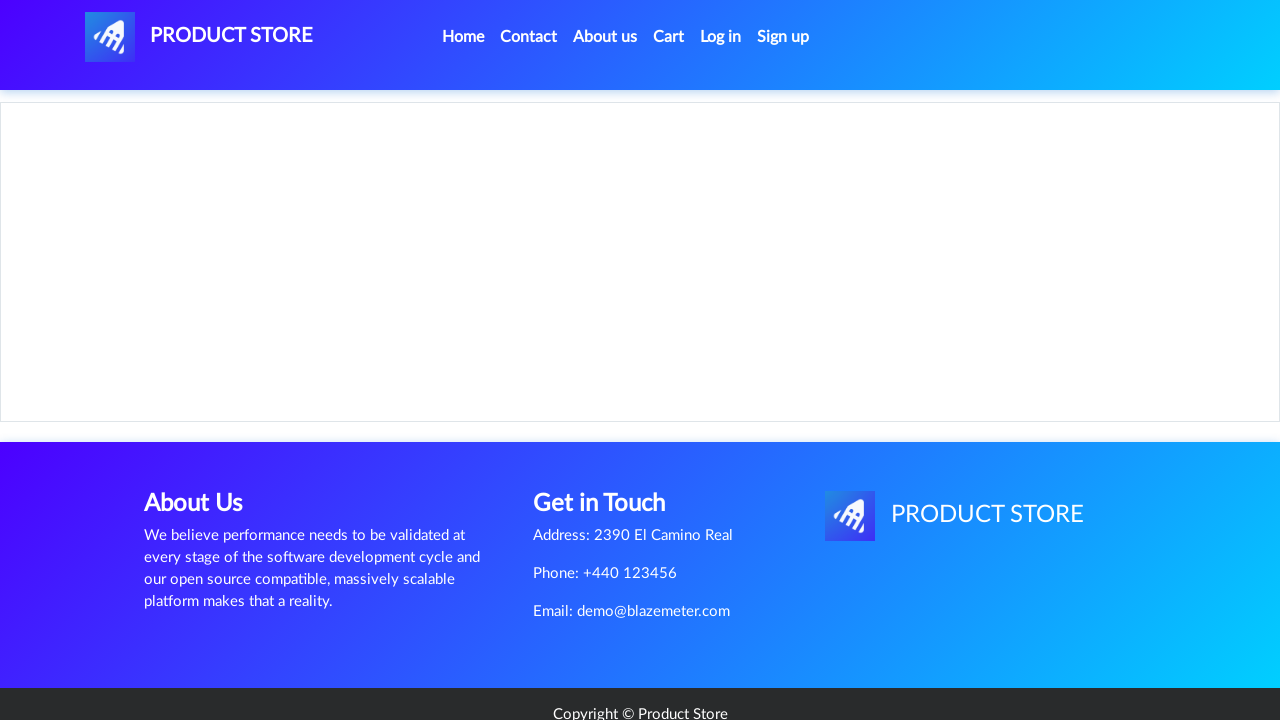

Product page loaded successfully
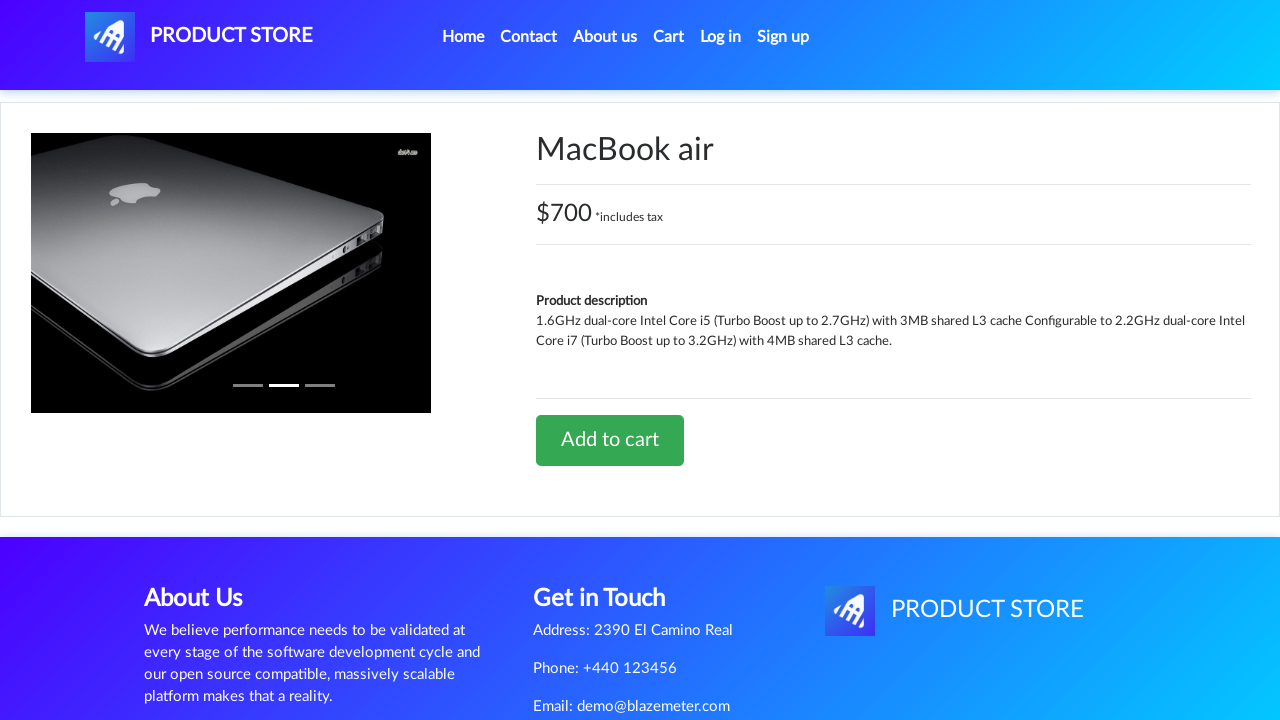

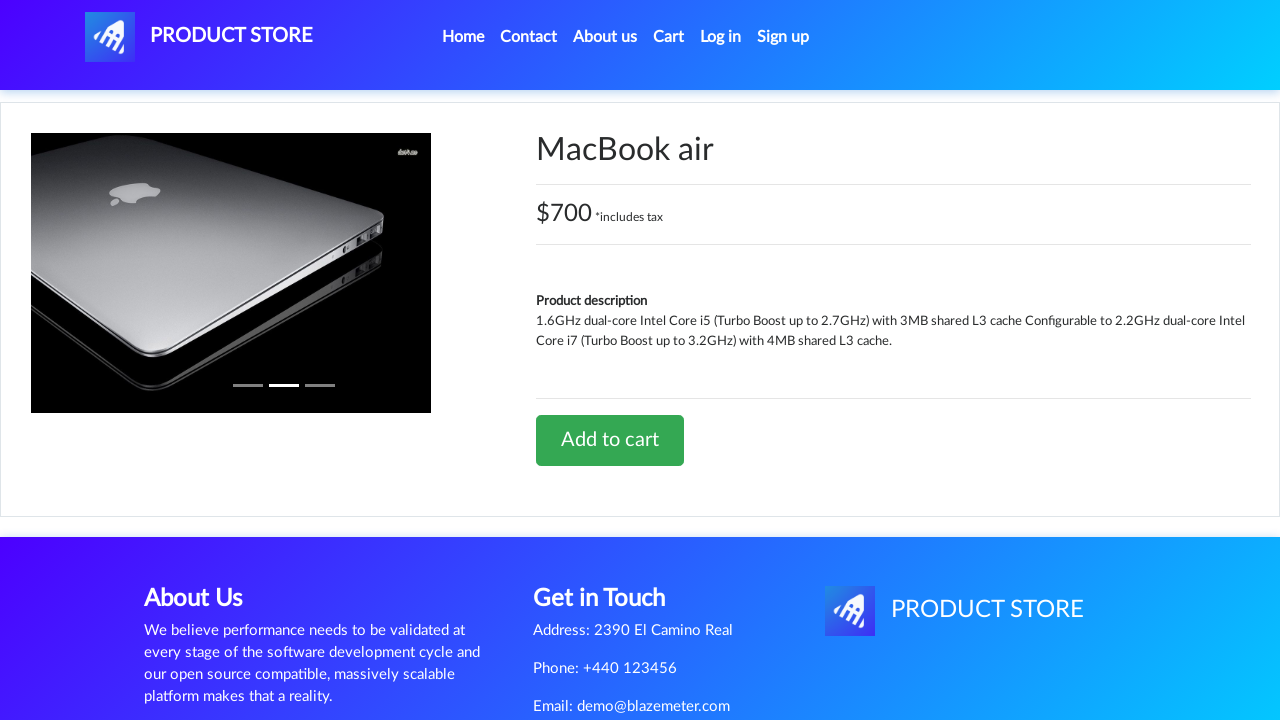